Tests a web form by filling text input and password fields, then submitting and verifying the success message.

Starting URL: https://www.selenium.dev/selenium/web/web-form.html

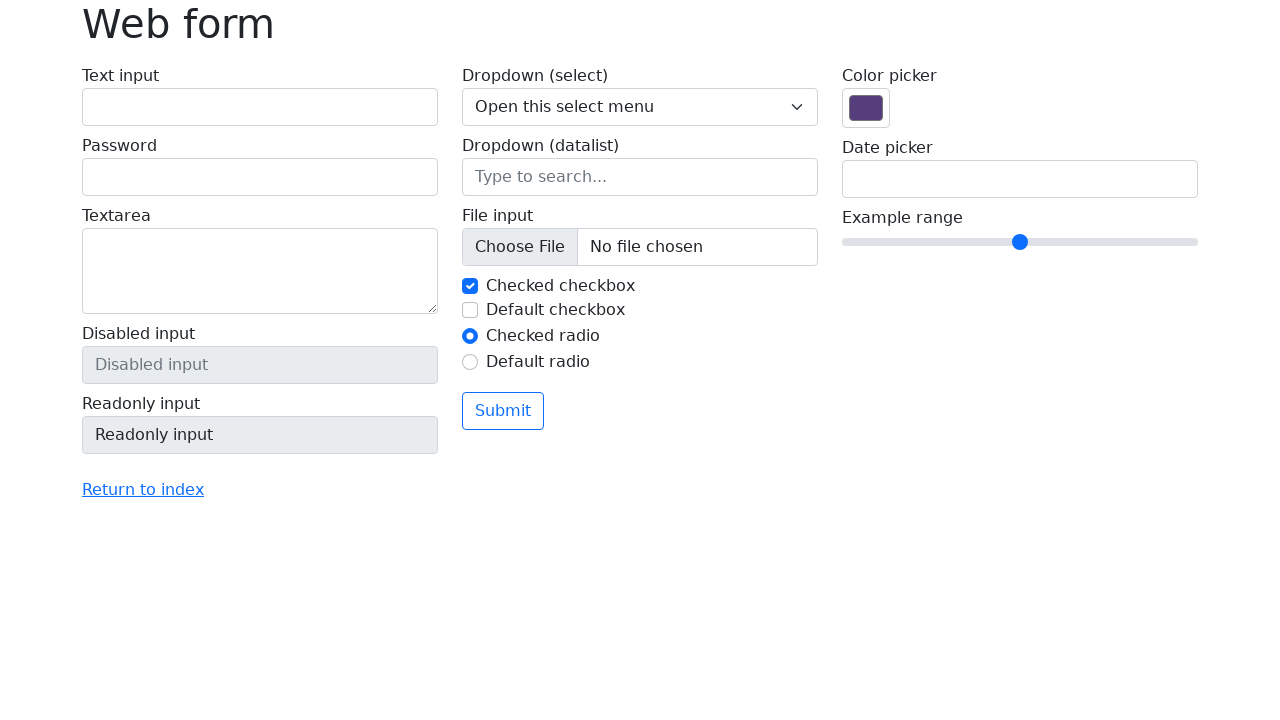

Verified page title is 'Web form'
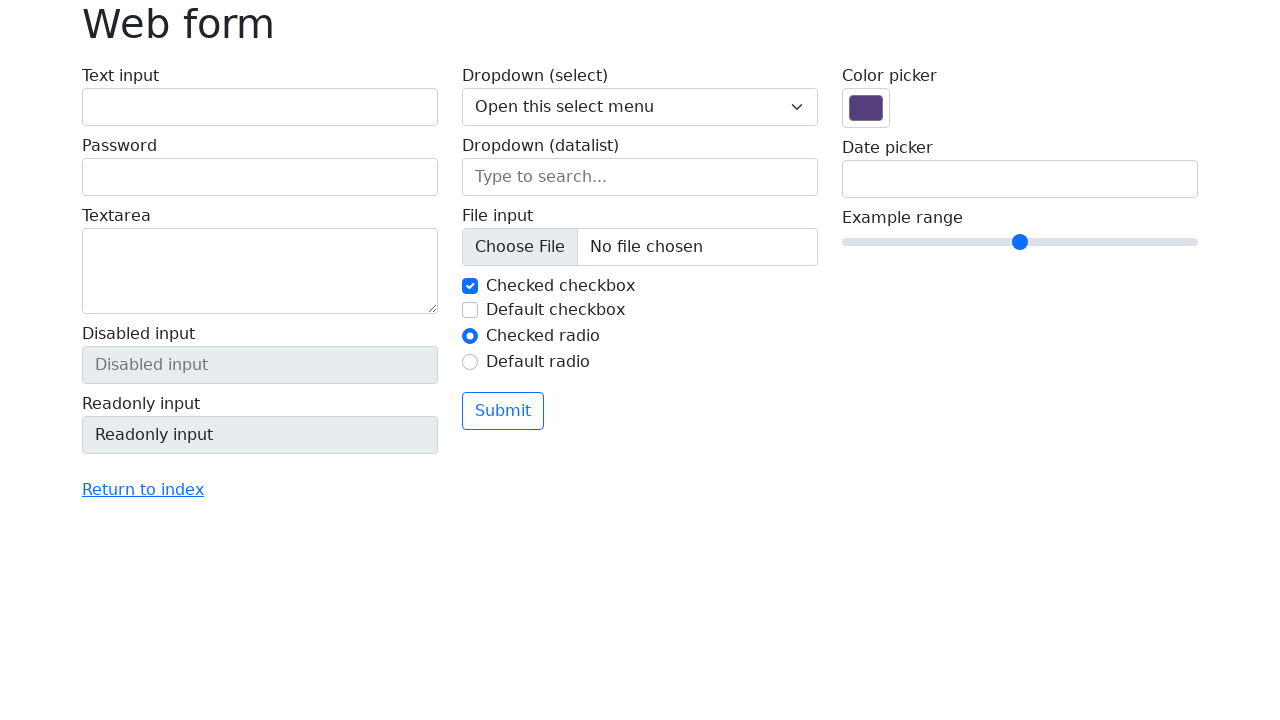

Filled text input field with 'Selenium' on input[name='my-text']
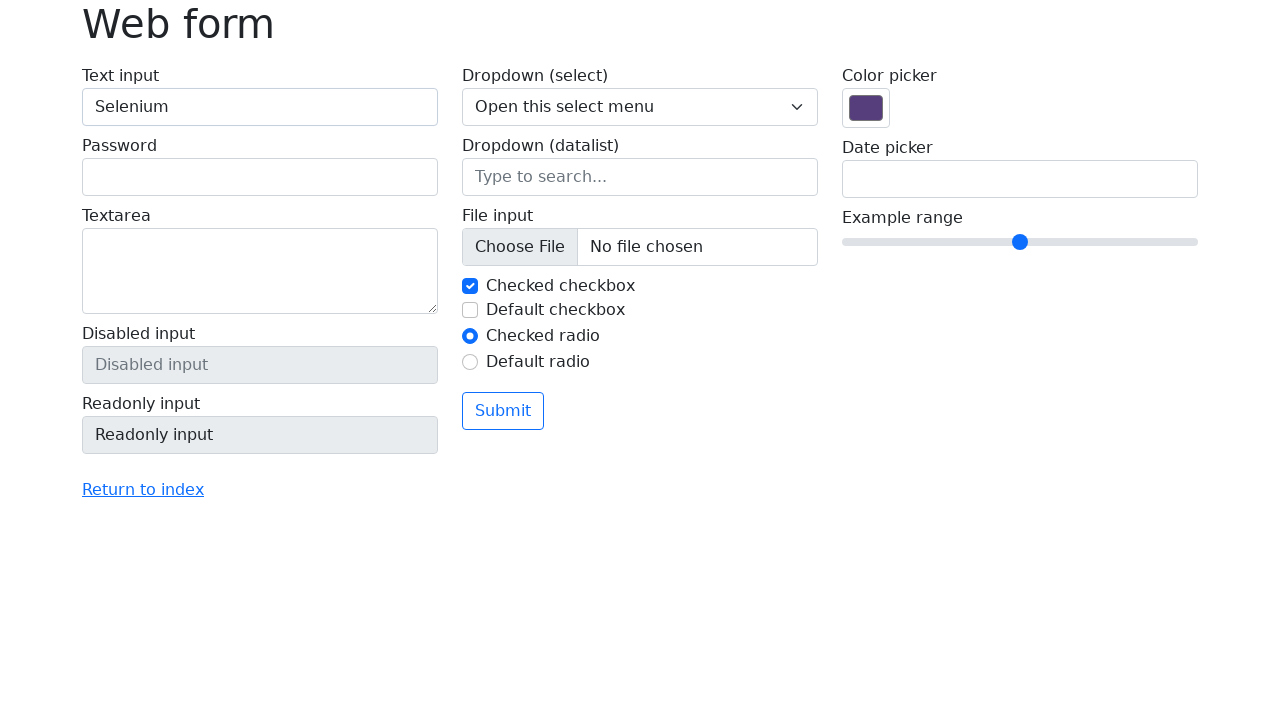

Filled text input field with 'Selenium' again on input[name='my-text']
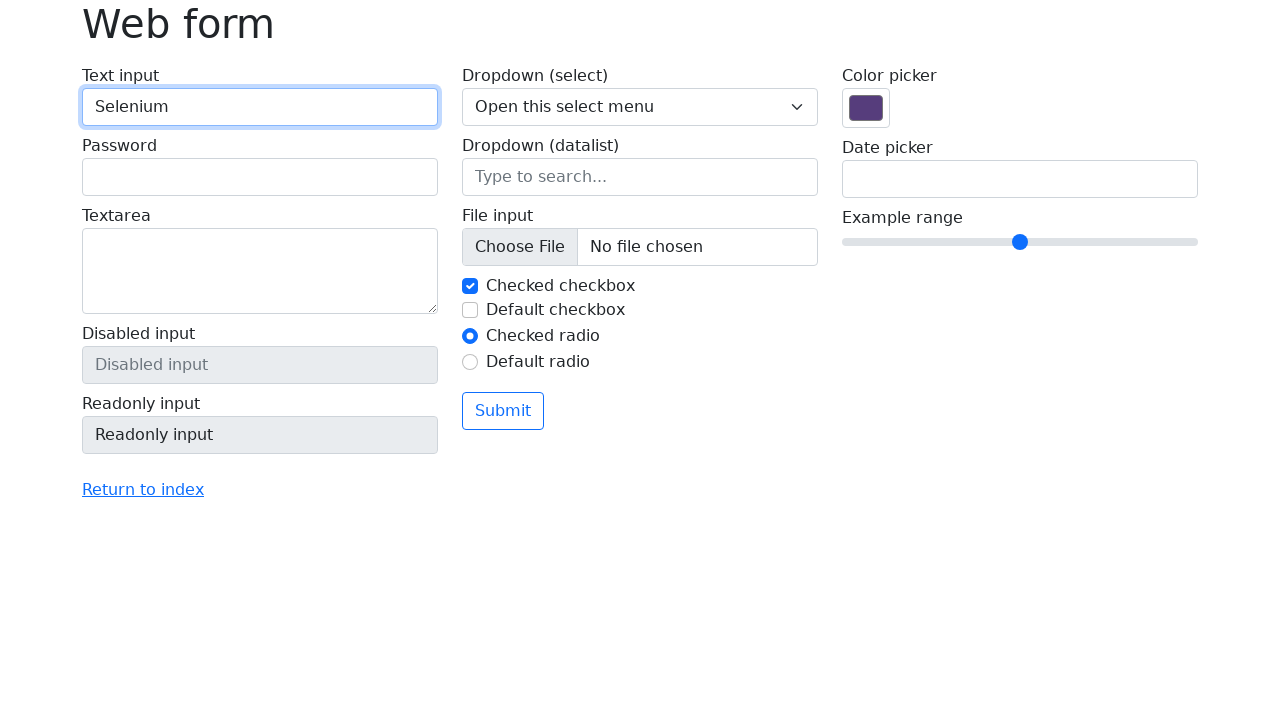

Filled password field with 'WebSel1' on input[name='my-password']
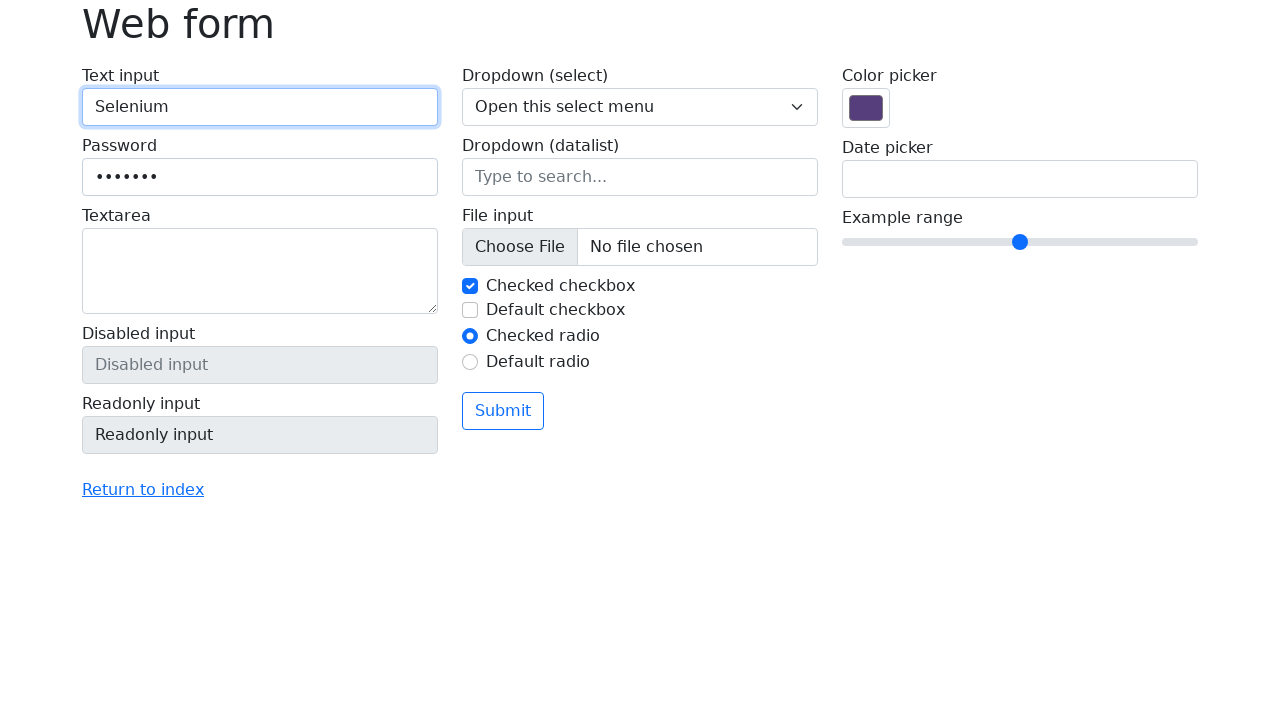

Clicked the submit button at (503, 411) on button
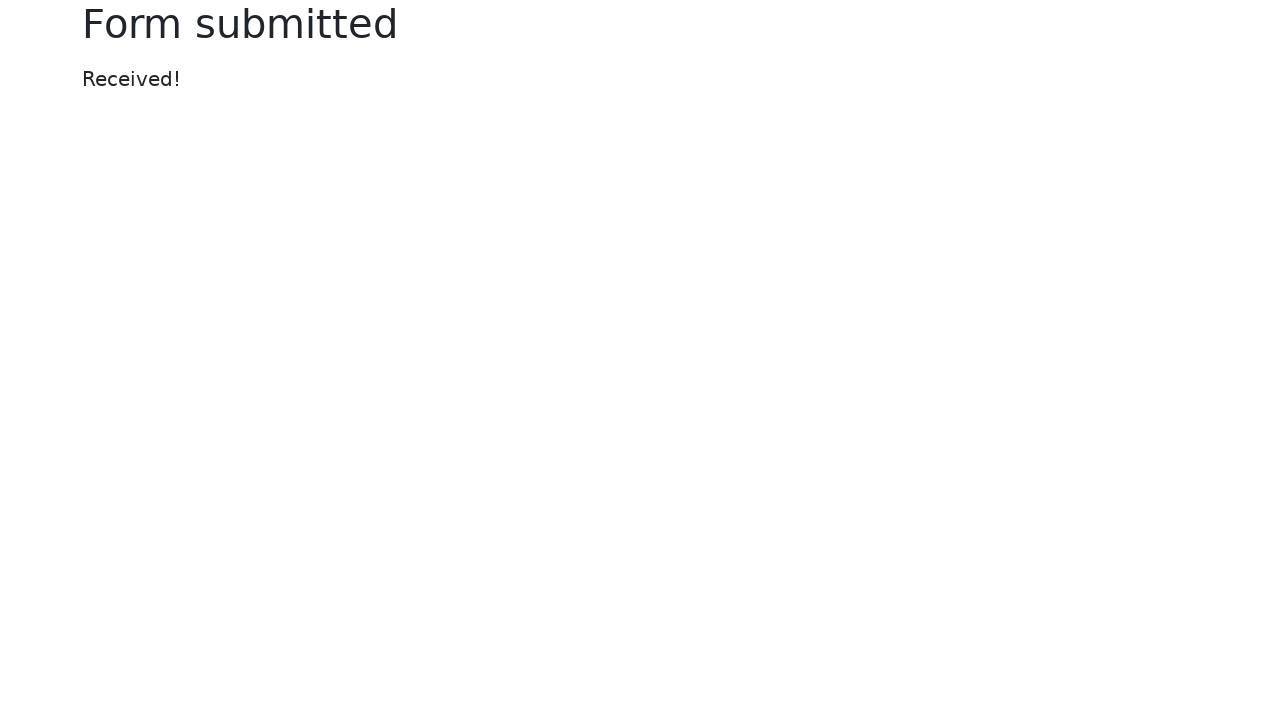

Success message element appeared
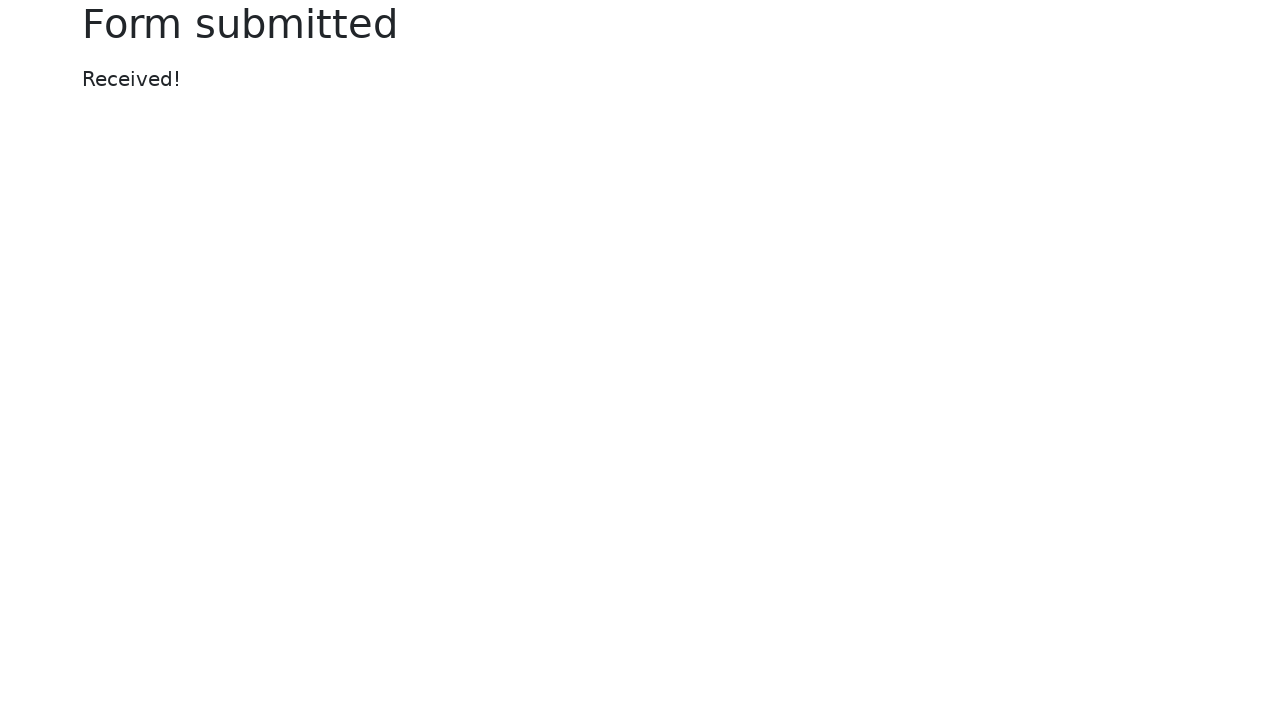

Verified success message displays 'Received!'
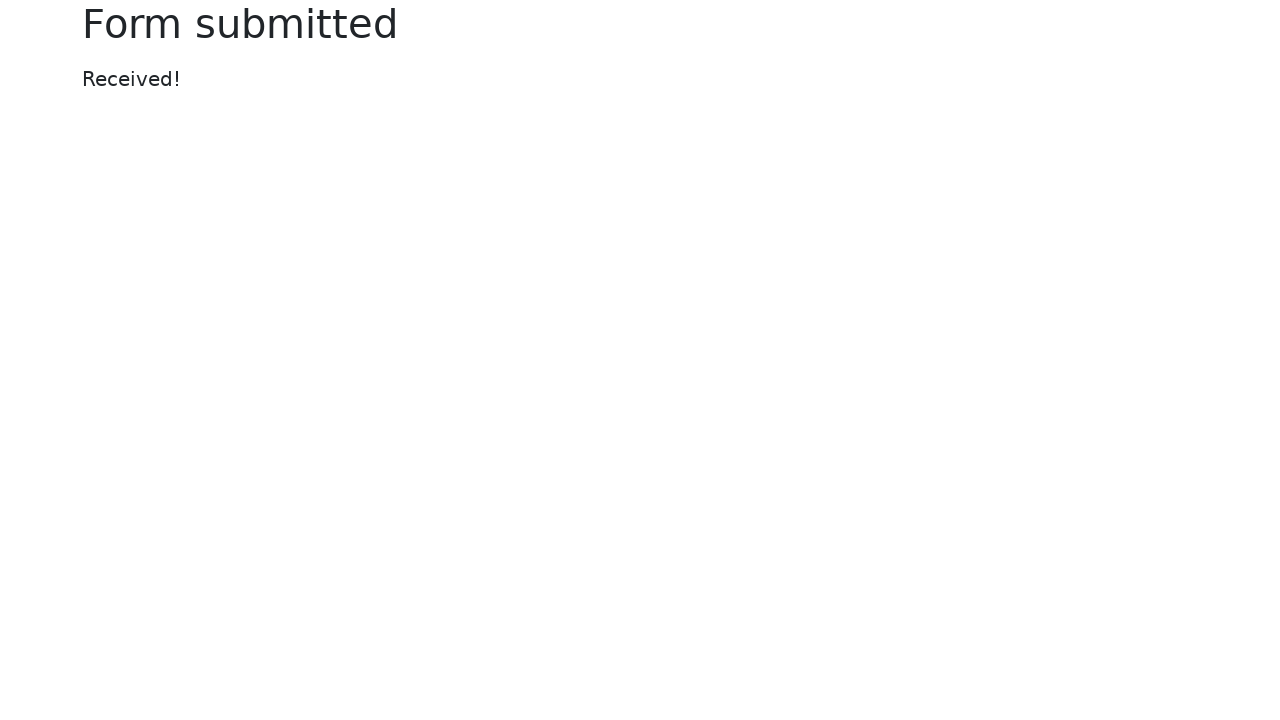

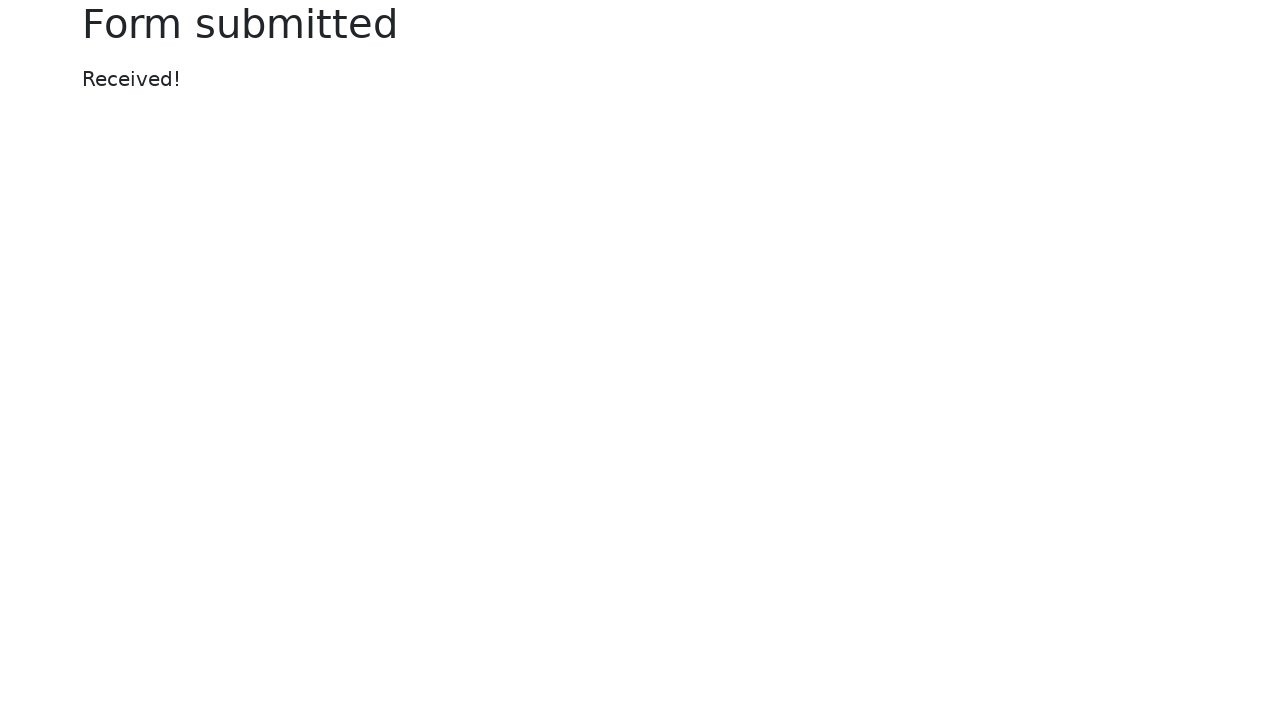